Tests login button click functionality after filling the login form with test credentials

Starting URL: https://bugbank.netlify.app/

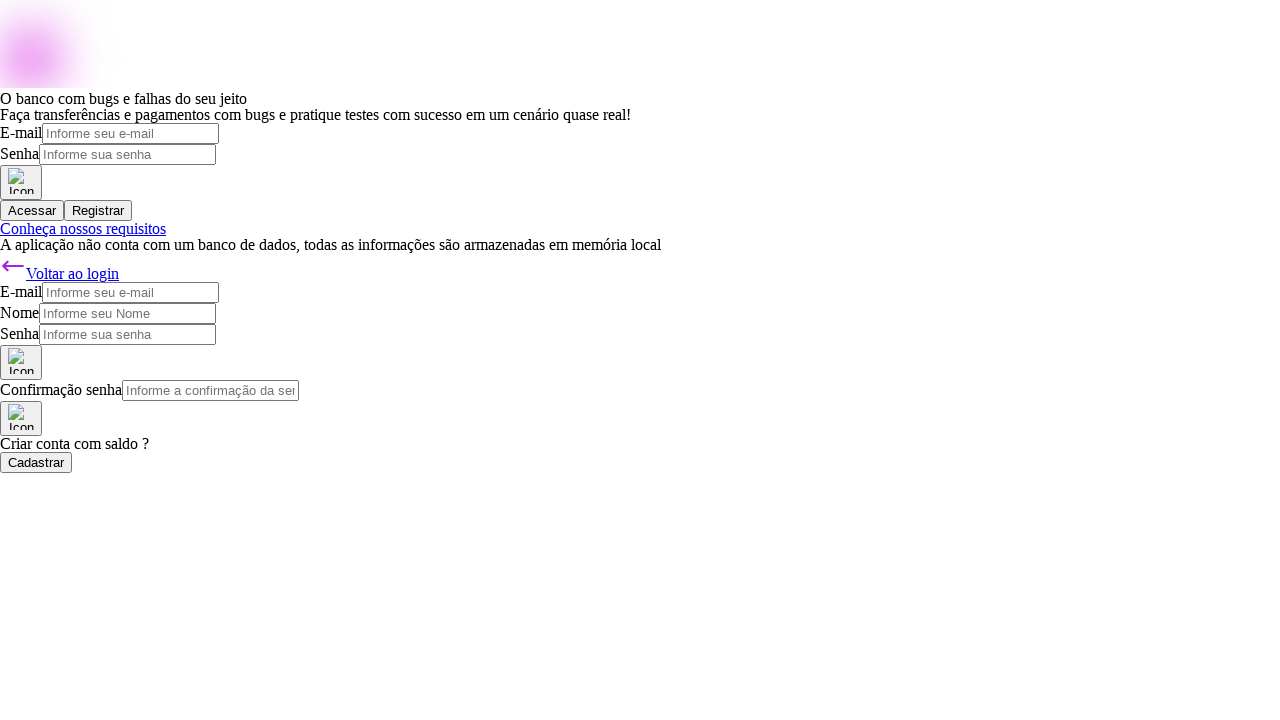

Filled email field with test@example.com on input[name='email']
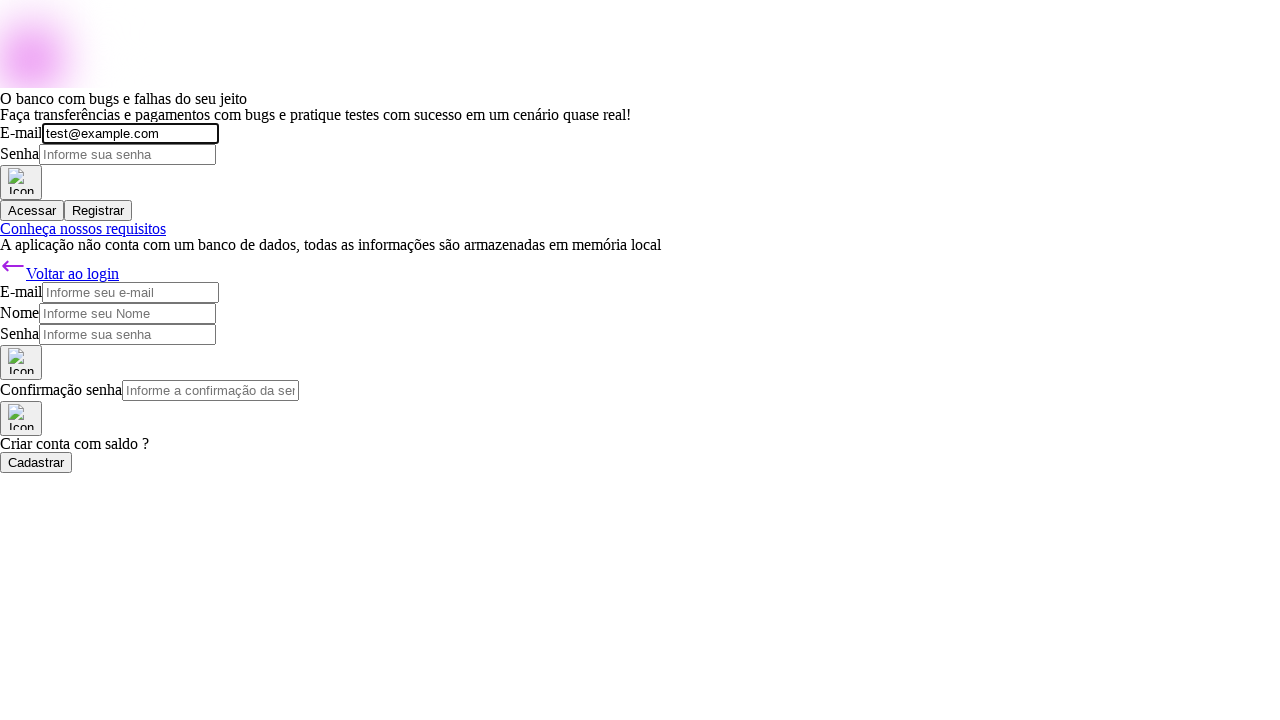

Filled password field with test credentials on input[name='password']
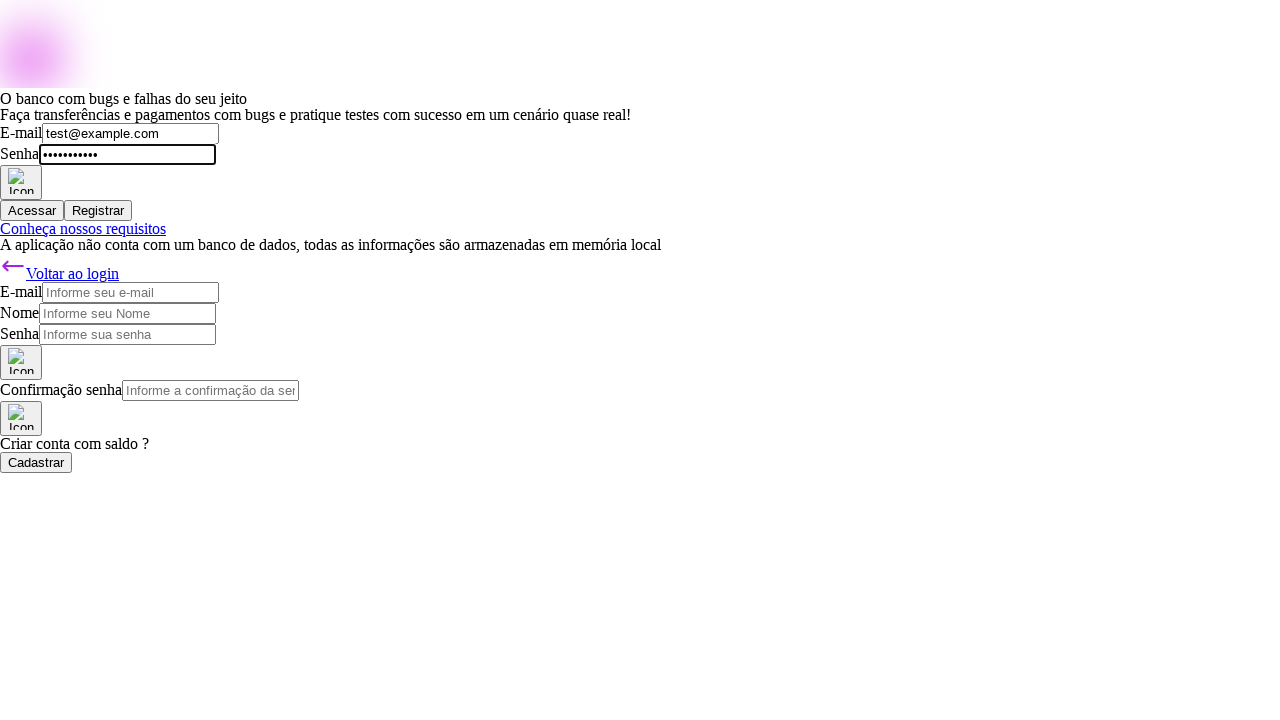

Clicked login button to submit login form at (32, 210) on button:has-text('Acessar')
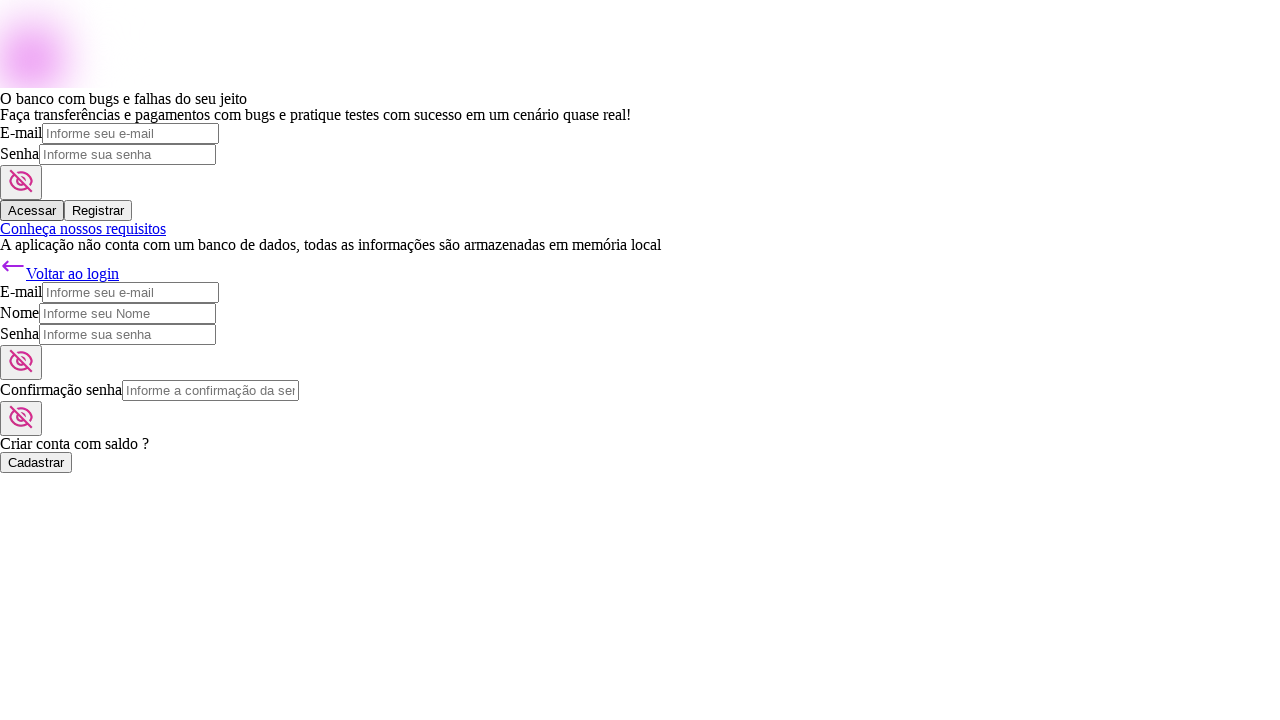

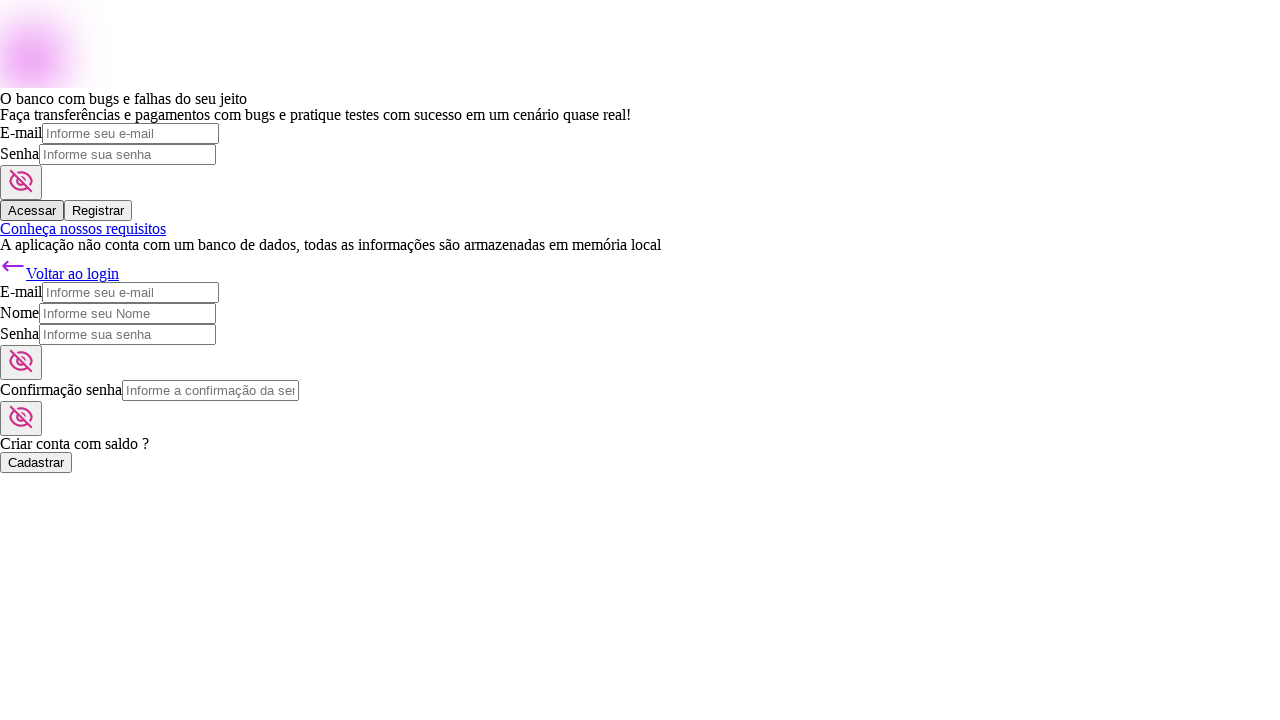